Tests successful login with valid credentials on the sample login form and verifies welcome message

Starting URL: http://uitestingplayground.com/sampleapp/

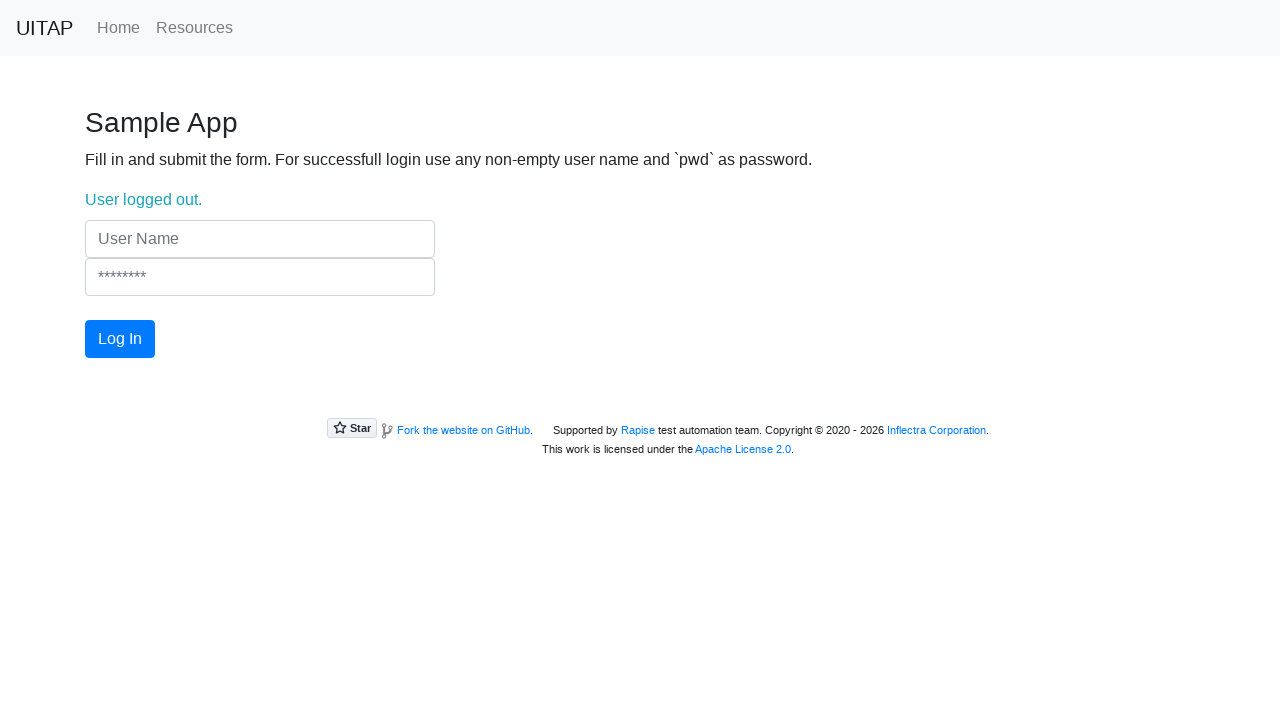

Filled username field with 'testuser' on input[name="UserName"]
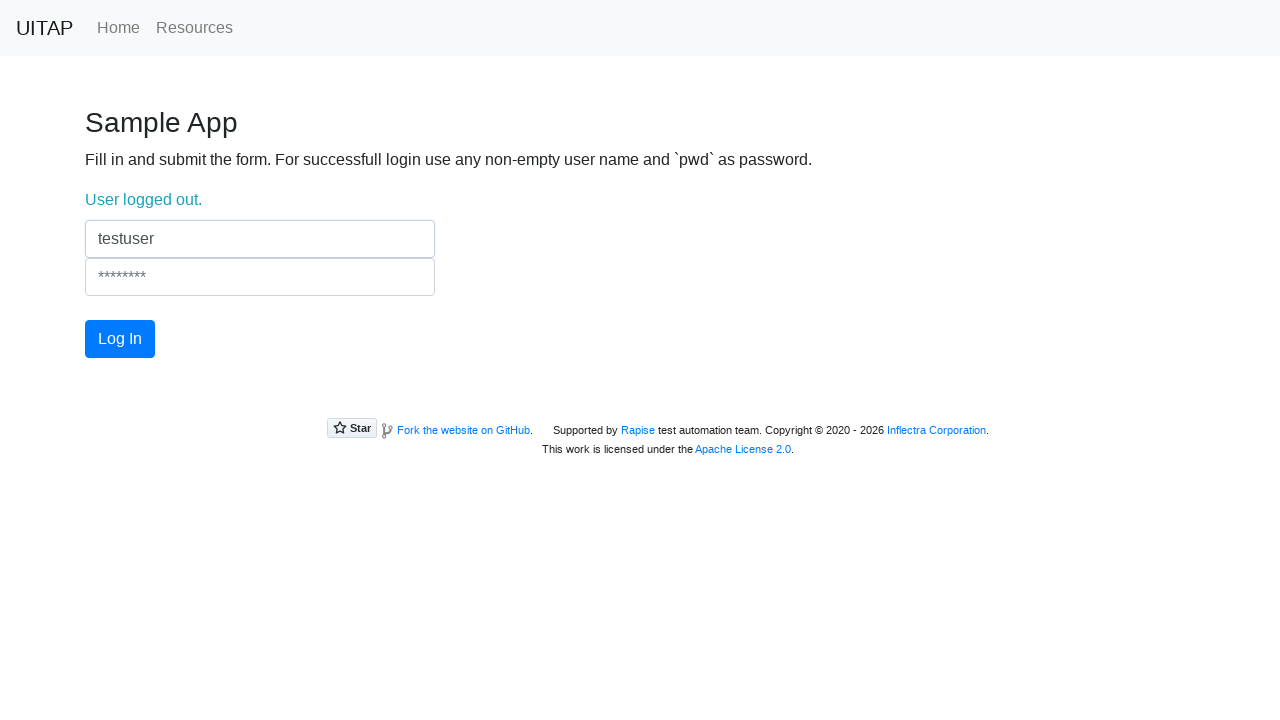

Filled password field with valid password on input[name="Password"]
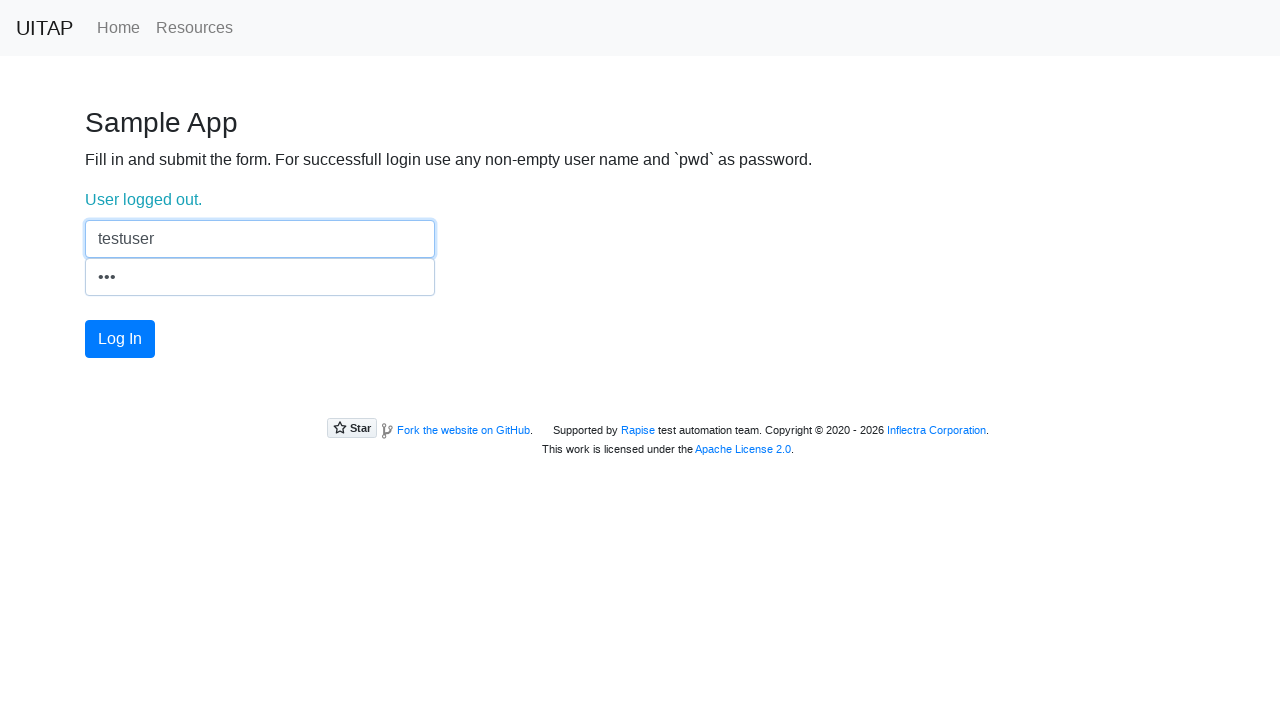

Clicked login button at (120, 339) on #login
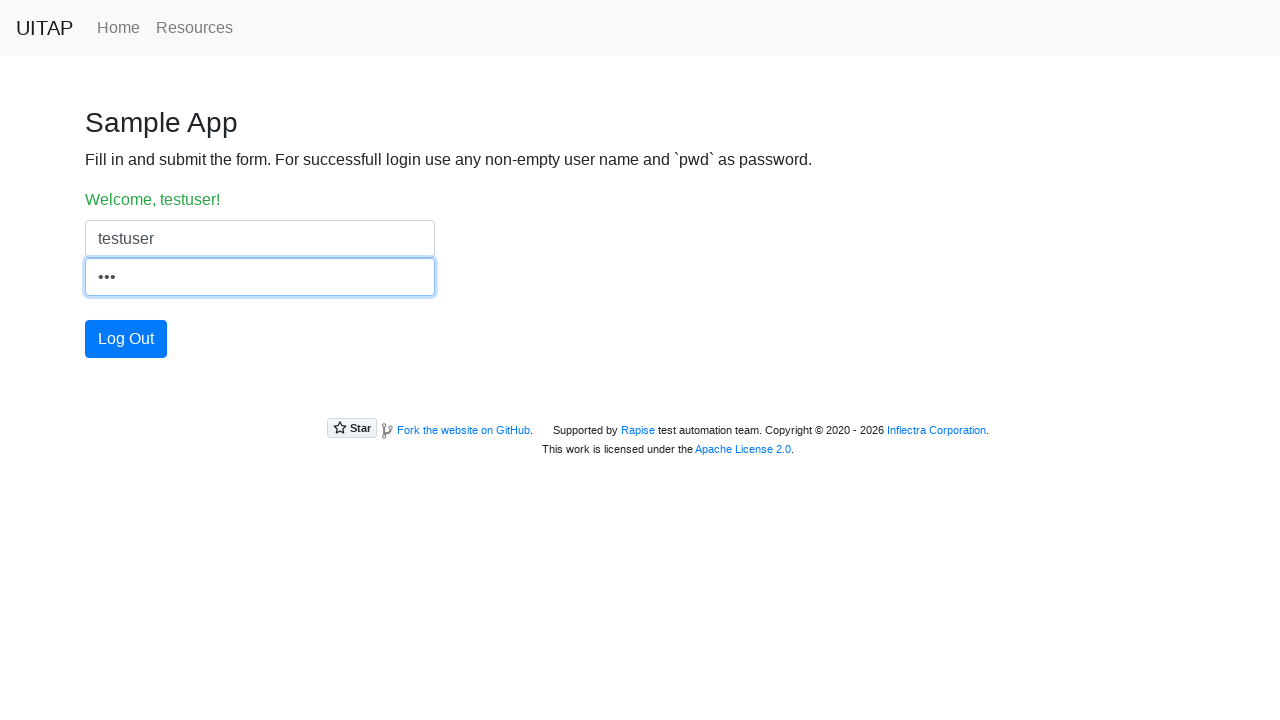

Welcome message appeared confirming successful login
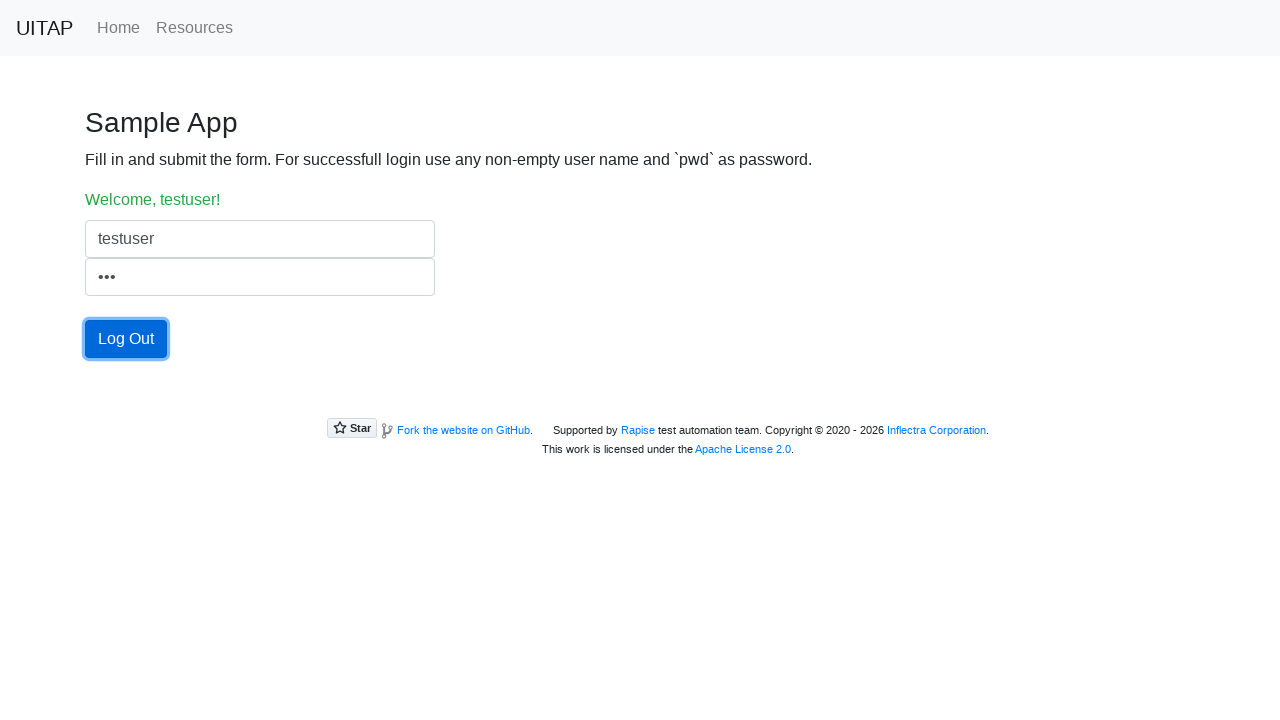

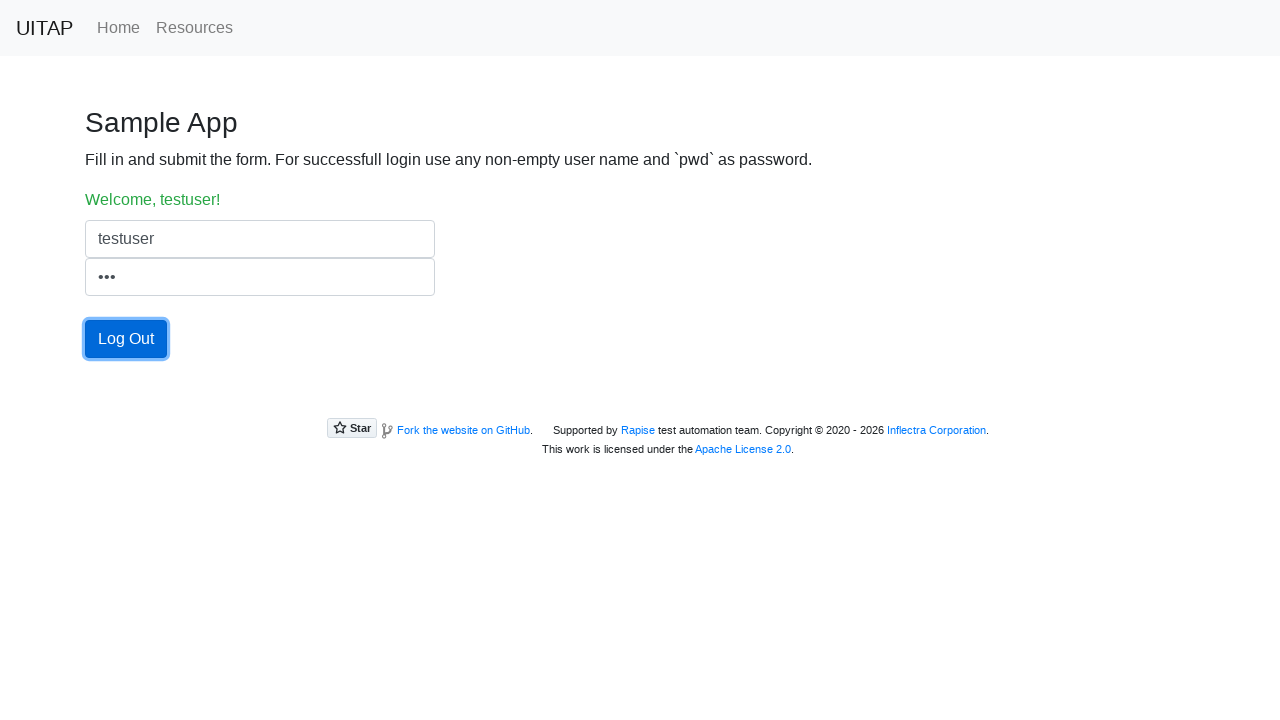